Tests checkbox functionality by clicking multiple checkboxes and verifying the result message

Starting URL: https://kristinek.github.io/site/examples/actions

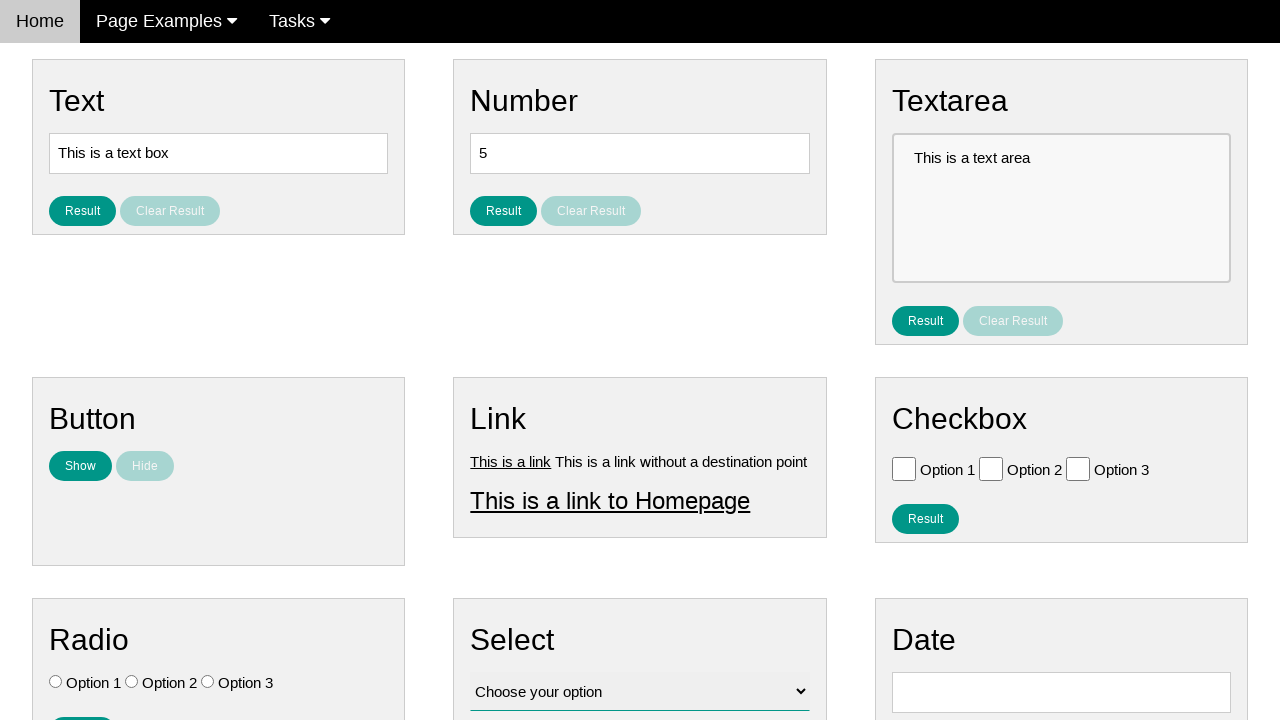

Clicked checkbox with value 'Option 1' at (904, 468) on xpath=//input[@type='checkbox'][@value='Option 1']
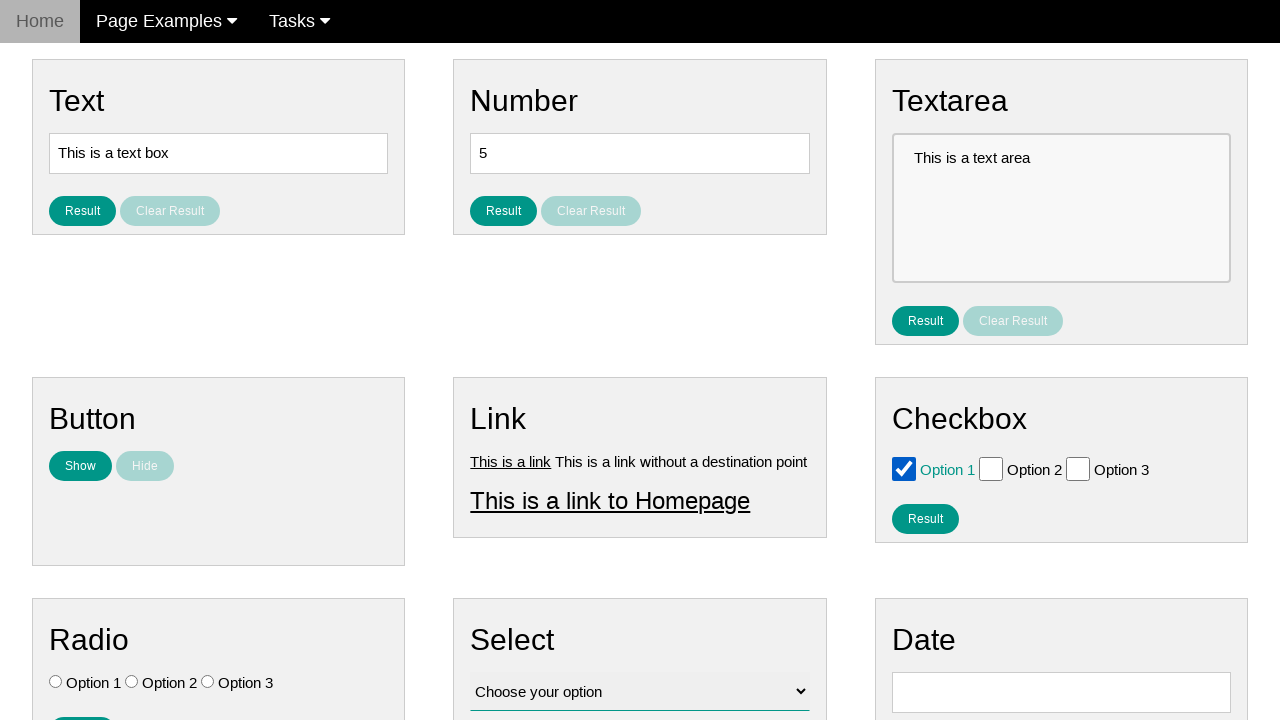

Clicked checkbox with value 'Option 2' at (991, 468) on xpath=//input[@type='checkbox'][@value='Option 2']
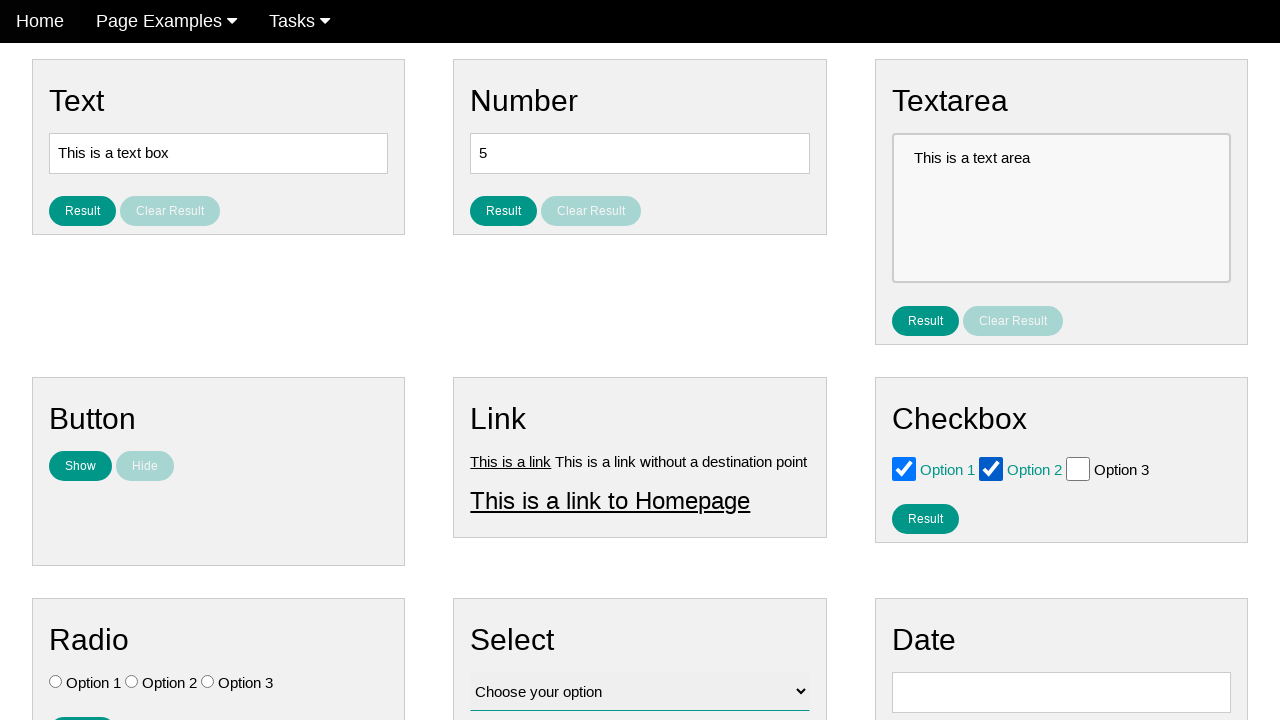

Clicked the result checkbox button at (925, 518) on #result_button_checkbox
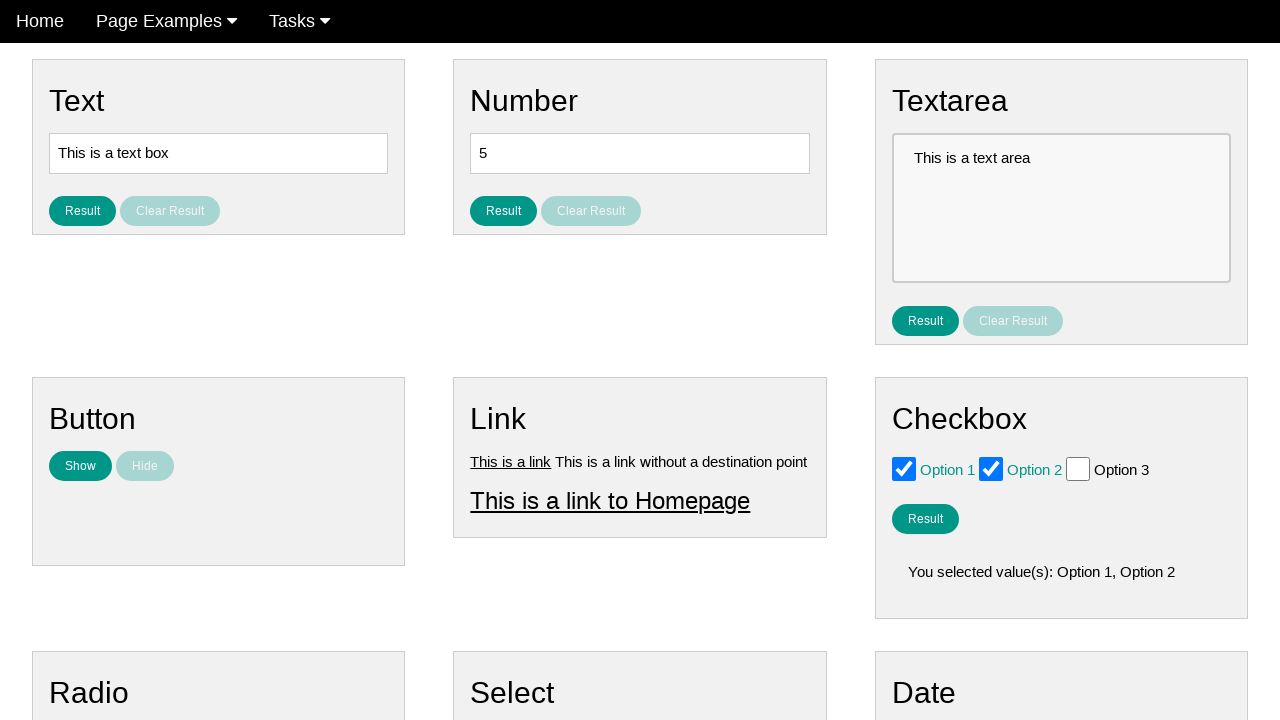

Located the result checkbox element
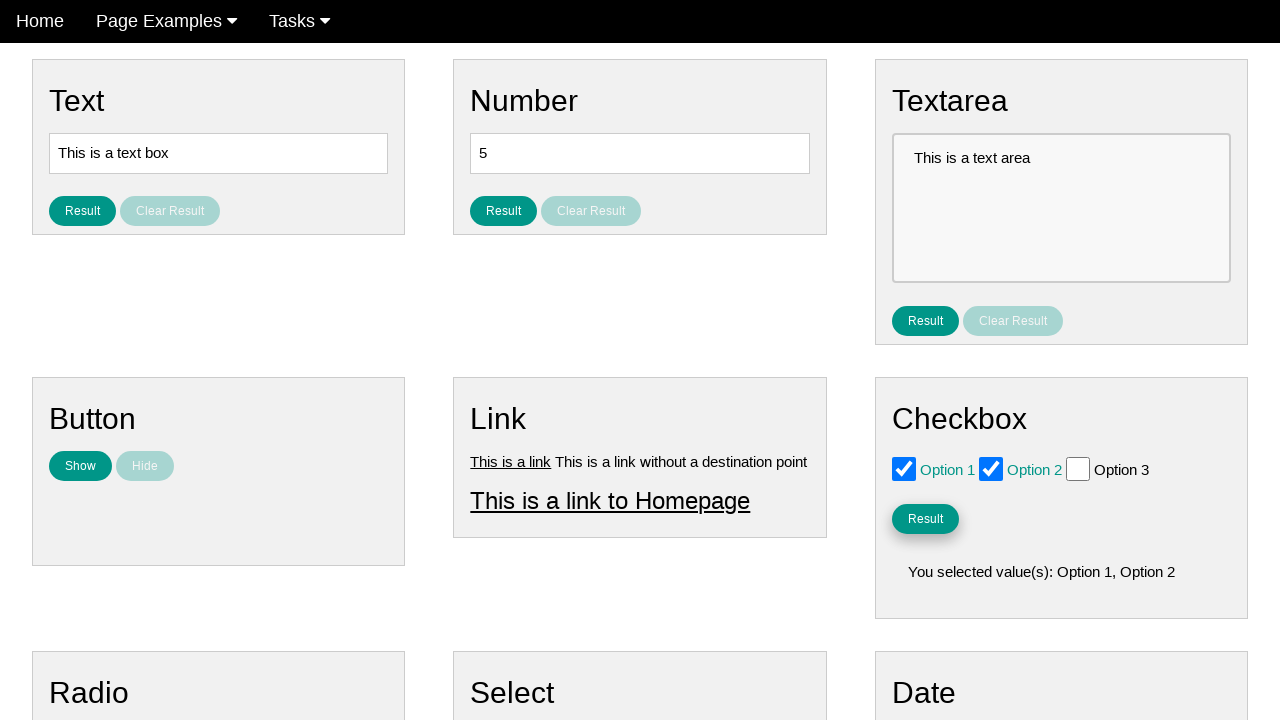

Verified result message is displayed
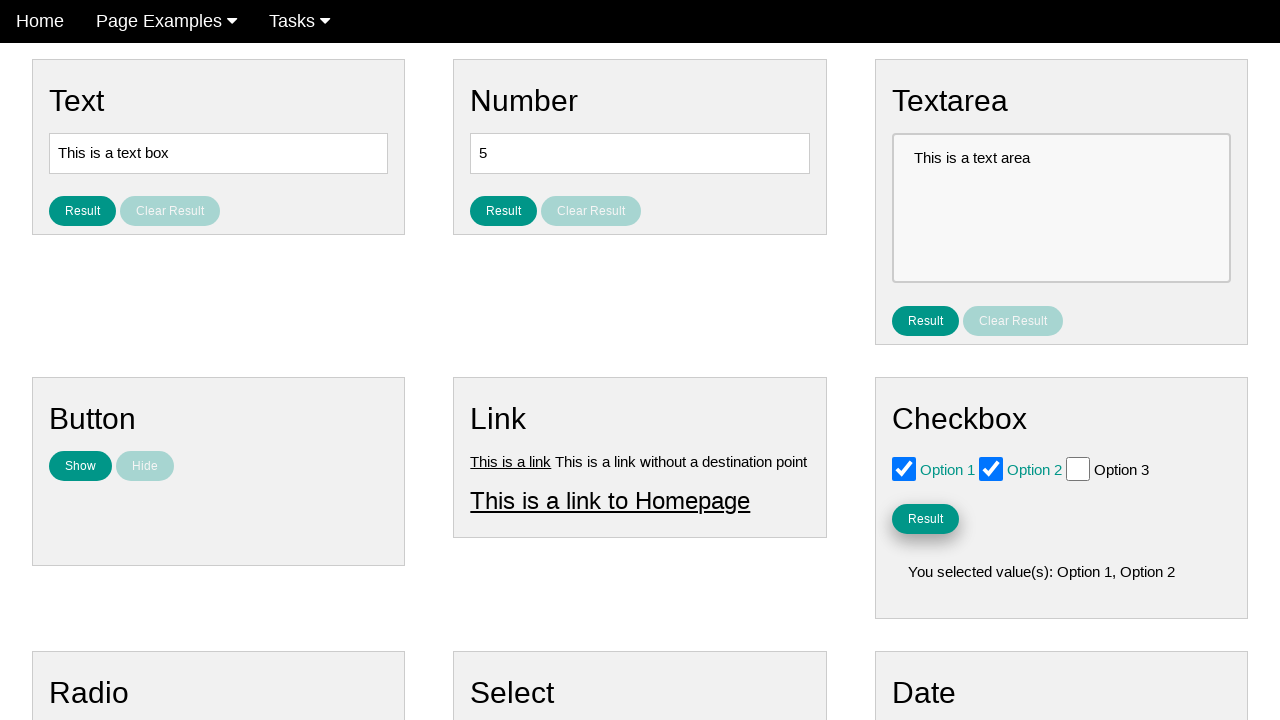

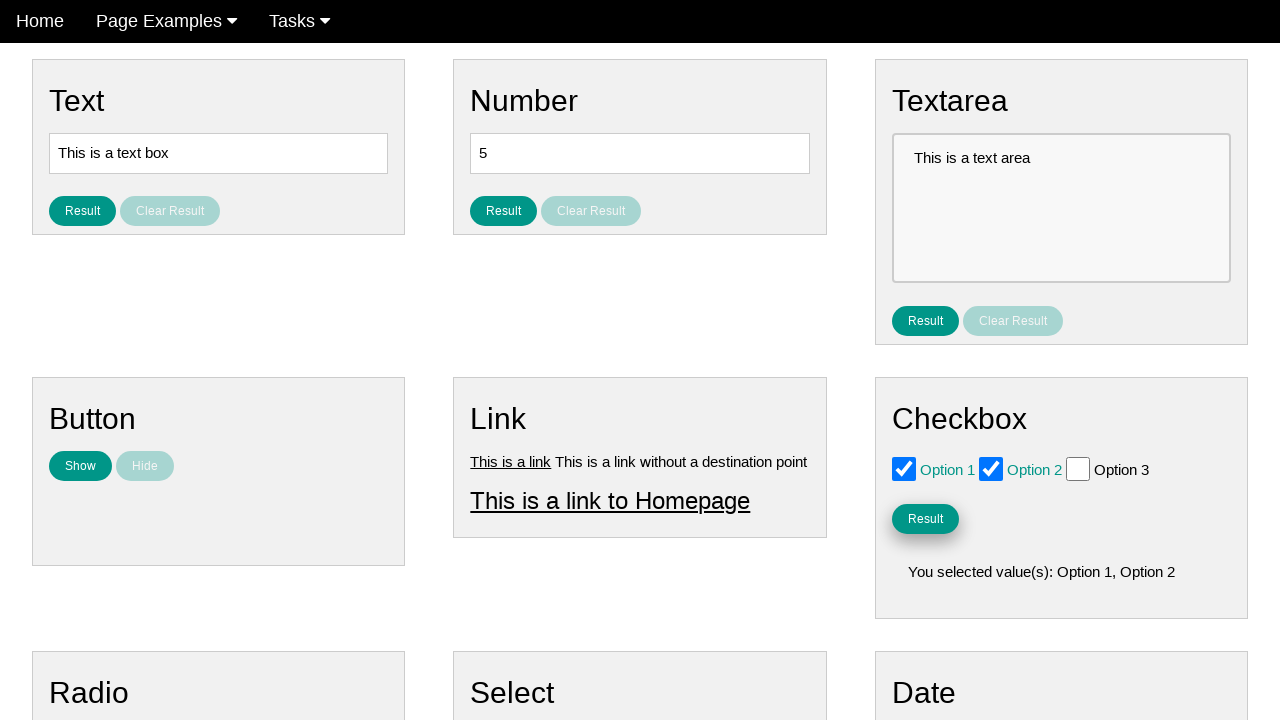